Tests the place order flow on demoblaze.com by navigating to cart, clicking place order, filling in customer and payment details, and completing the purchase.

Starting URL: https://demoblaze.com

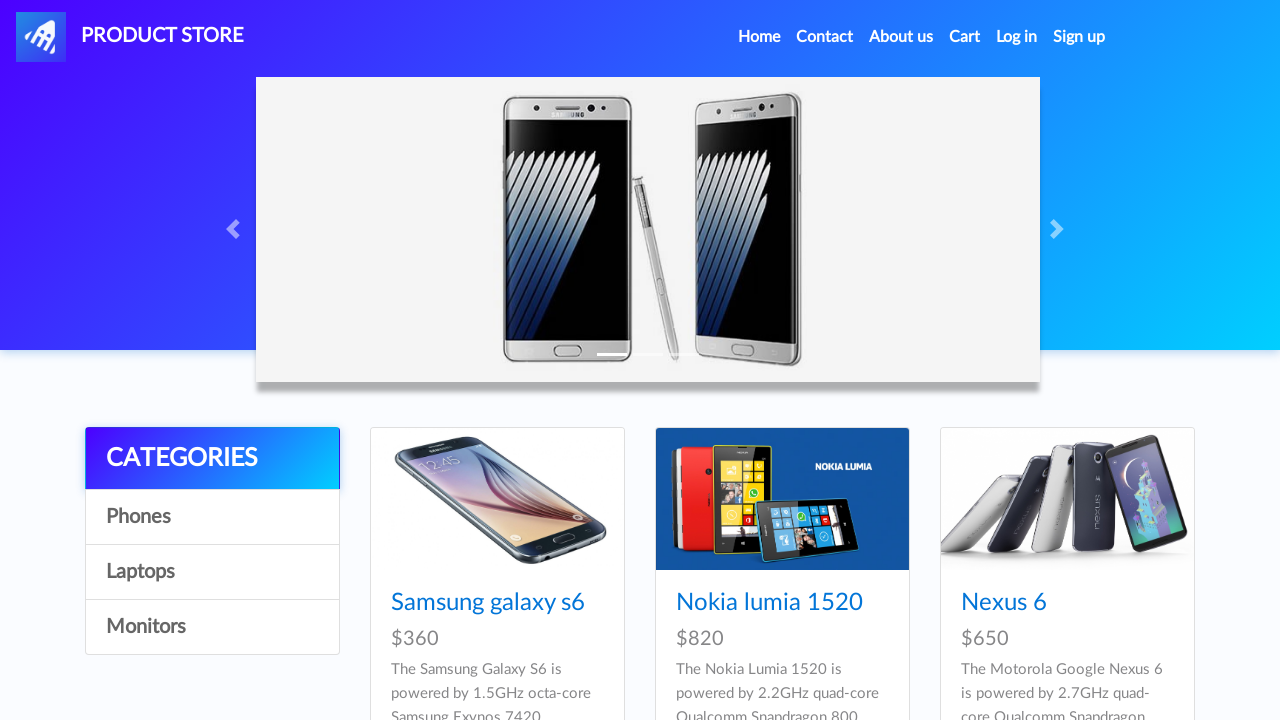

Waited for demoblaze.com page to load (networkidle)
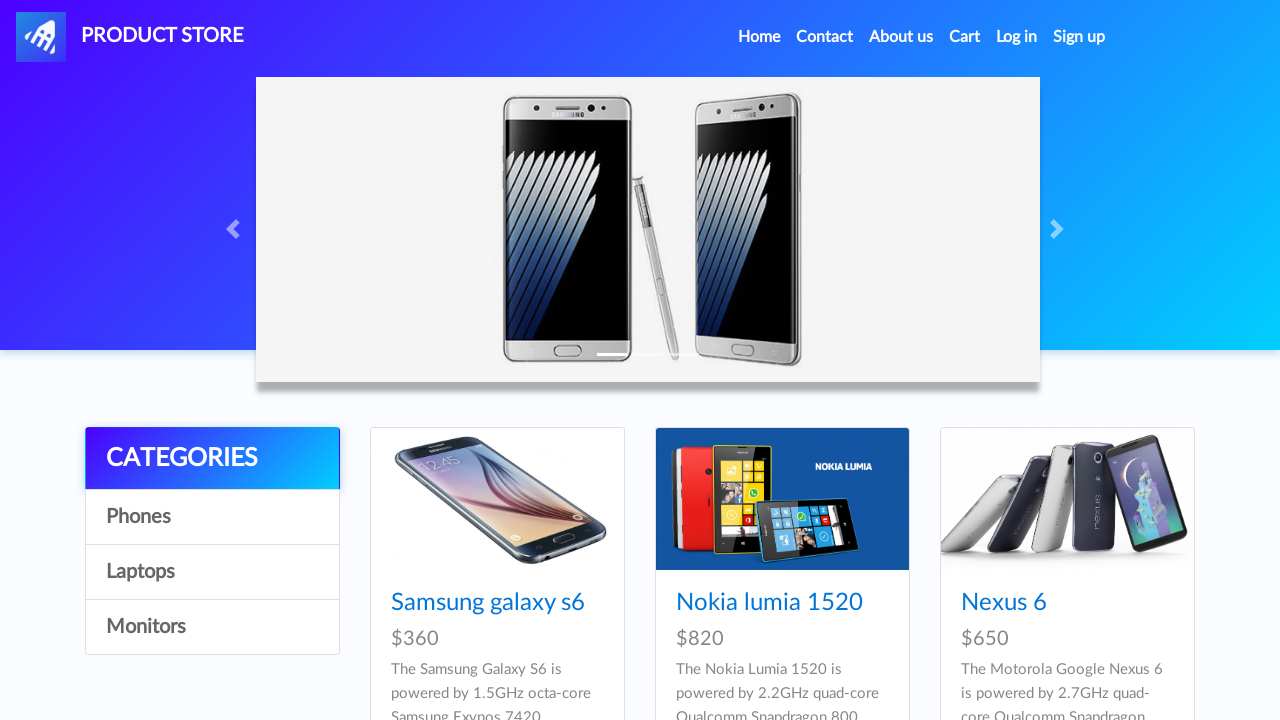

Clicked on Cart link in navigation at (965, 37) on #cartur
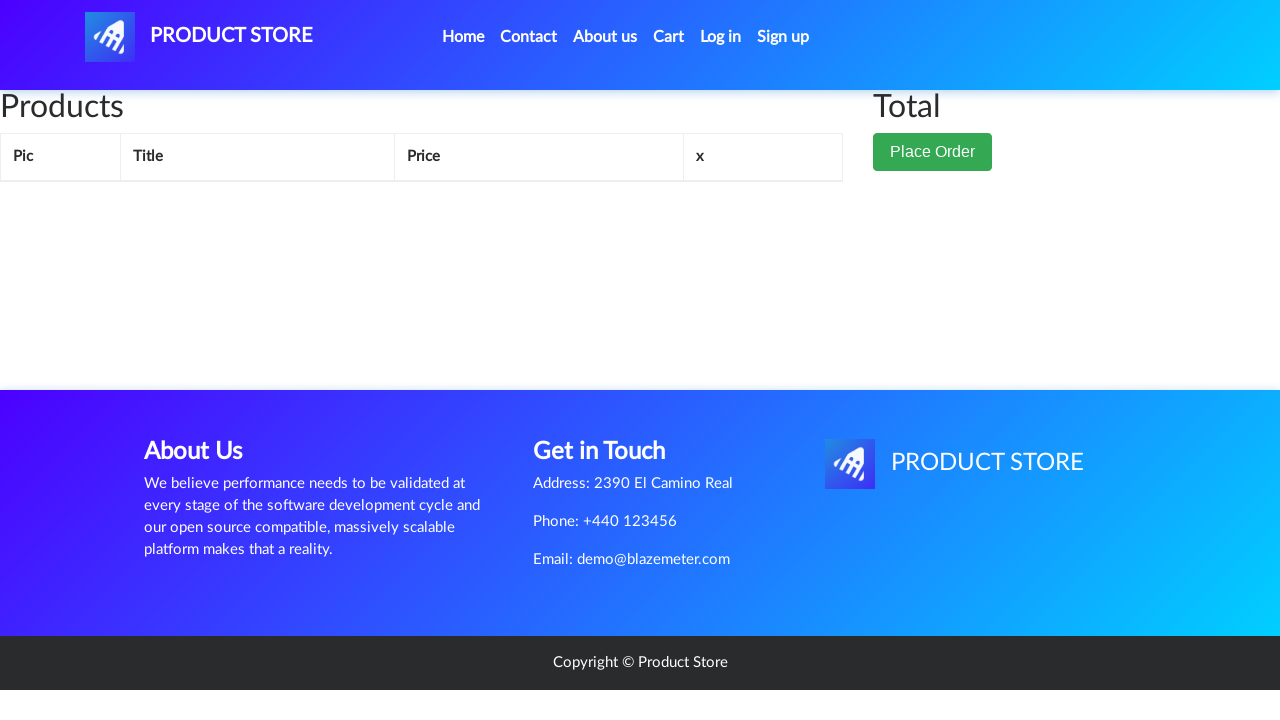

Waited for cart page to load (networkidle)
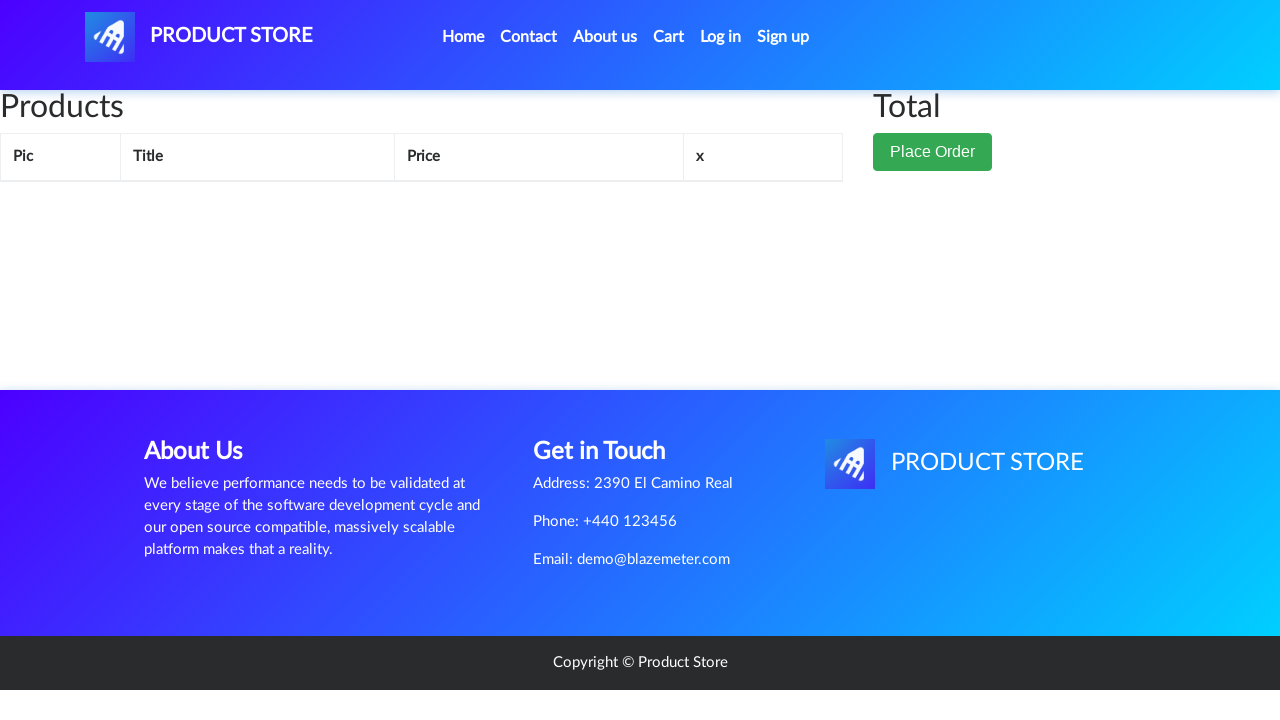

Clicked Place Order button at (933, 152) on button[data-target='#orderModal']
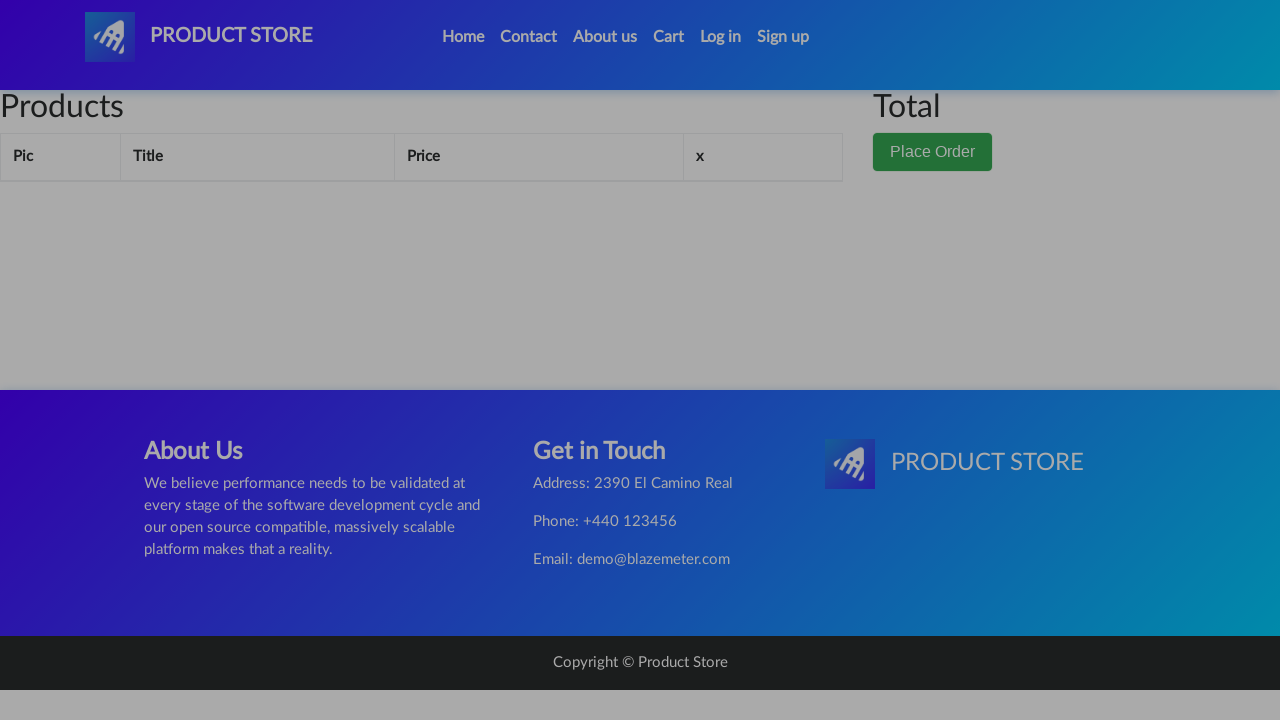

Order modal appeared
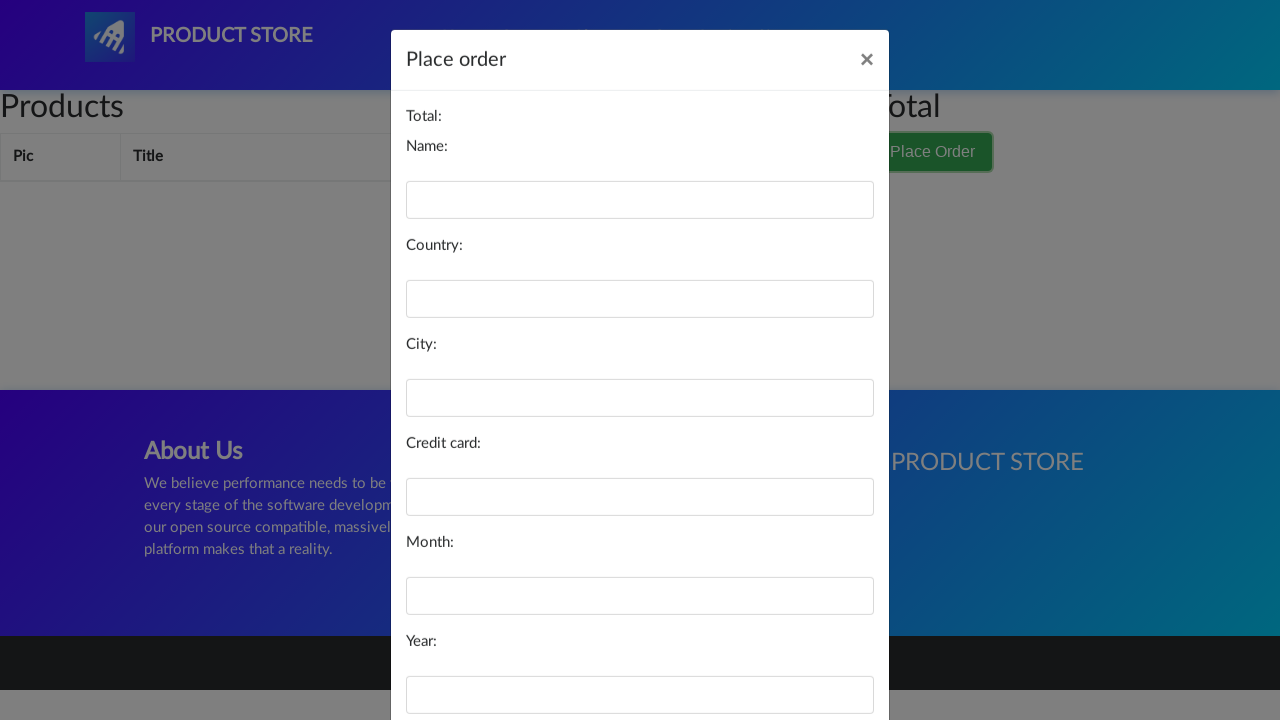

Filled in customer name: John Smith on #name
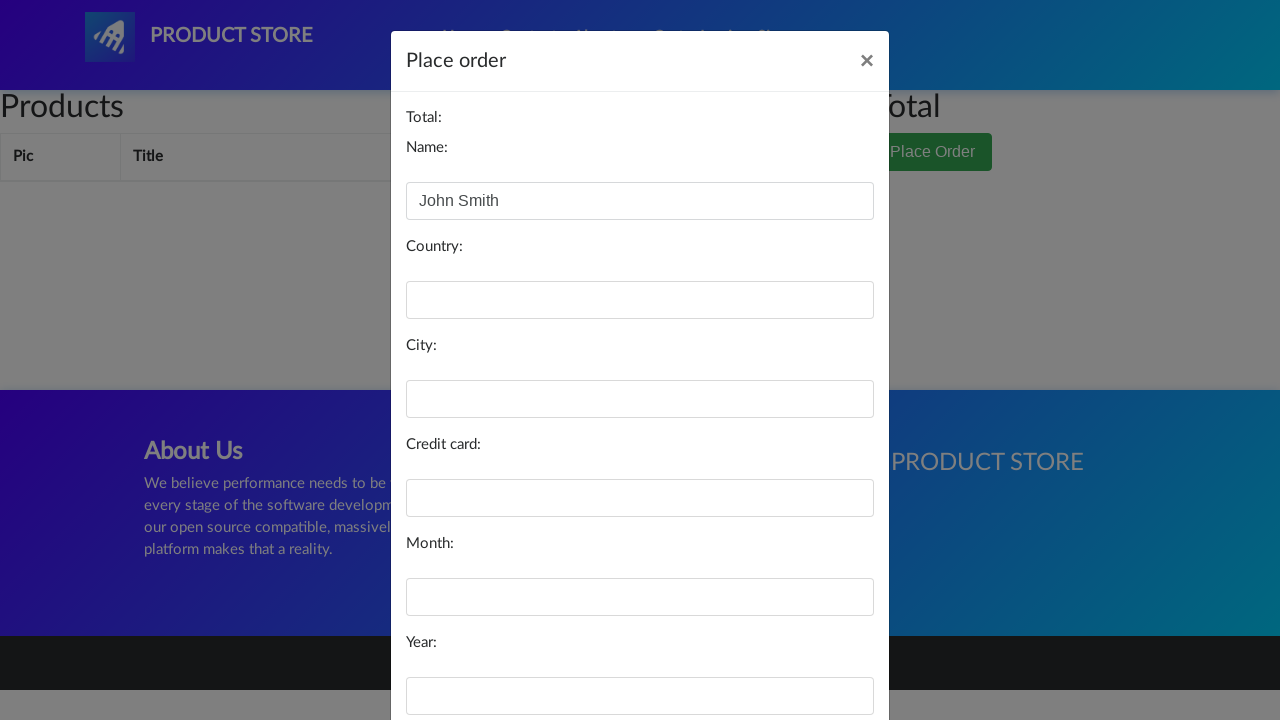

Filled in country: United States on #country
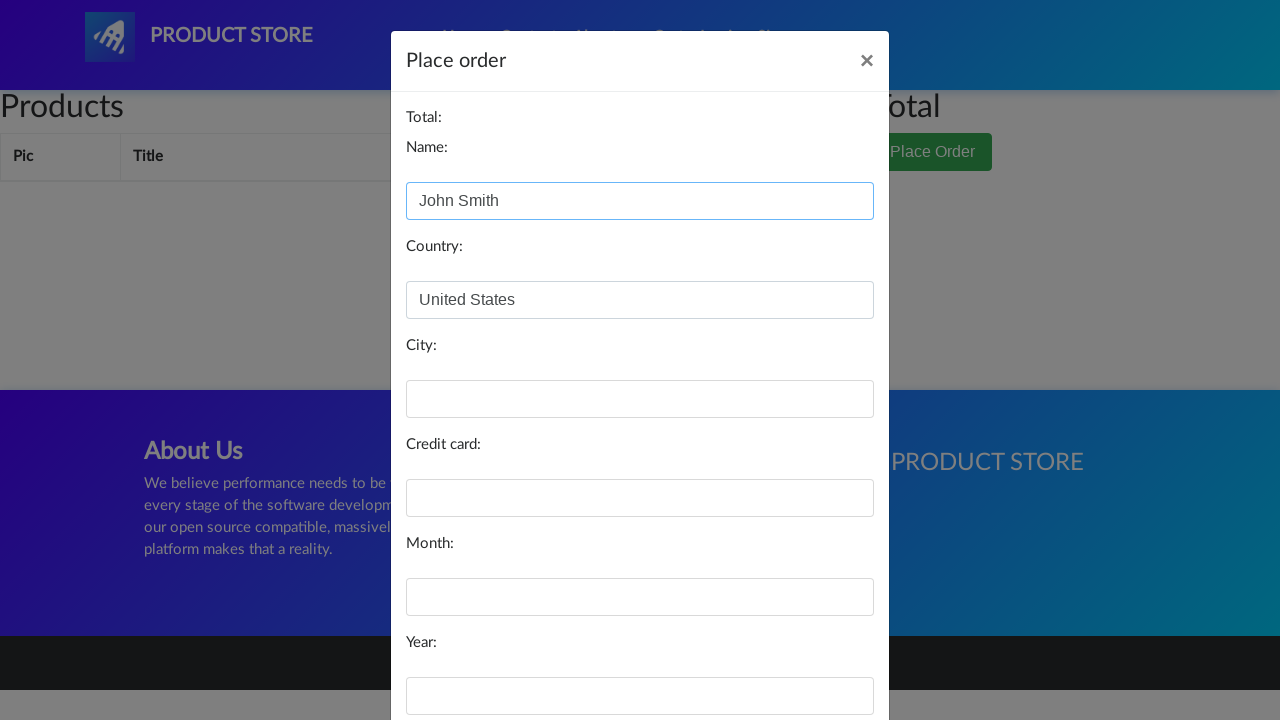

Filled in city: New York on #city
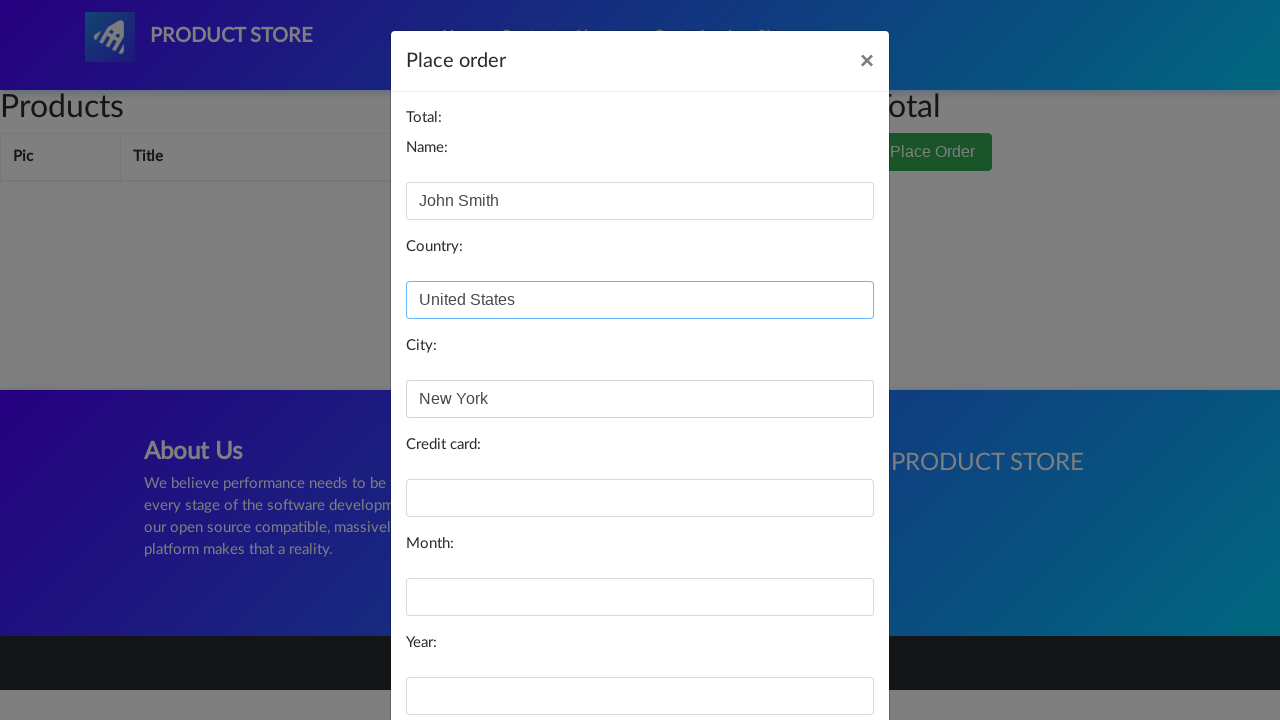

Filled in credit card number on #card
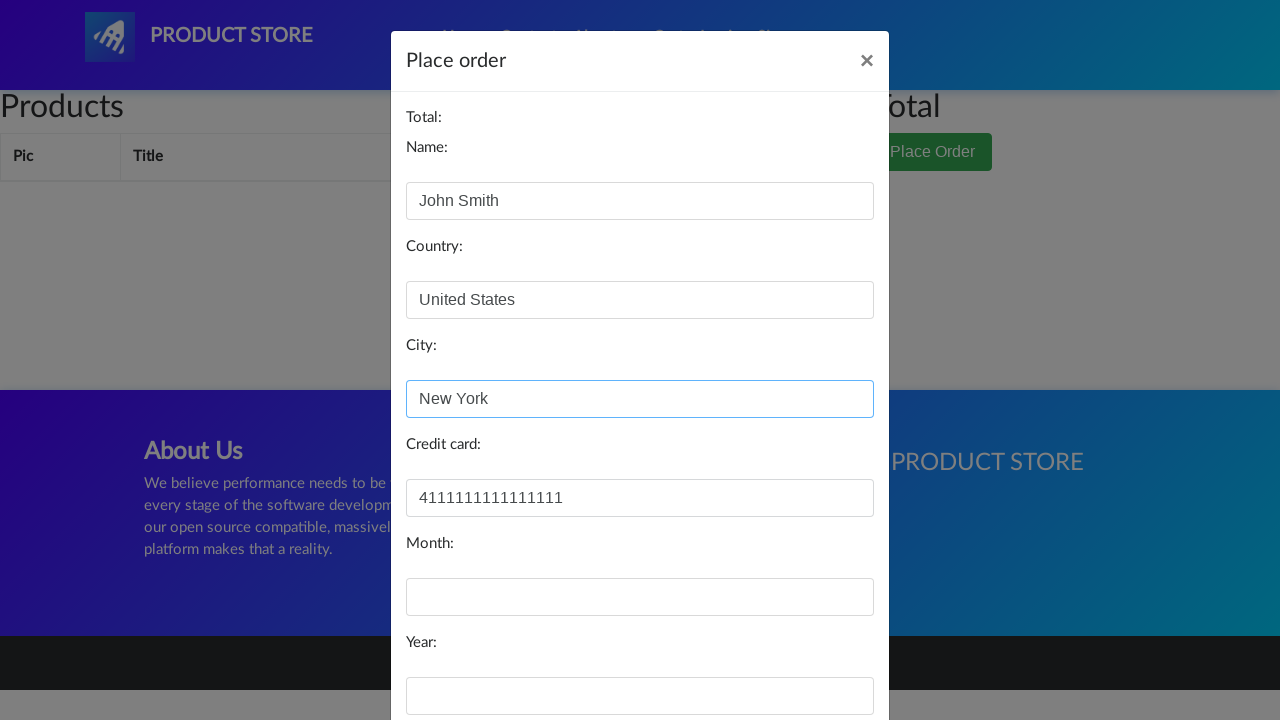

Filled in expiration month: 12 on #month
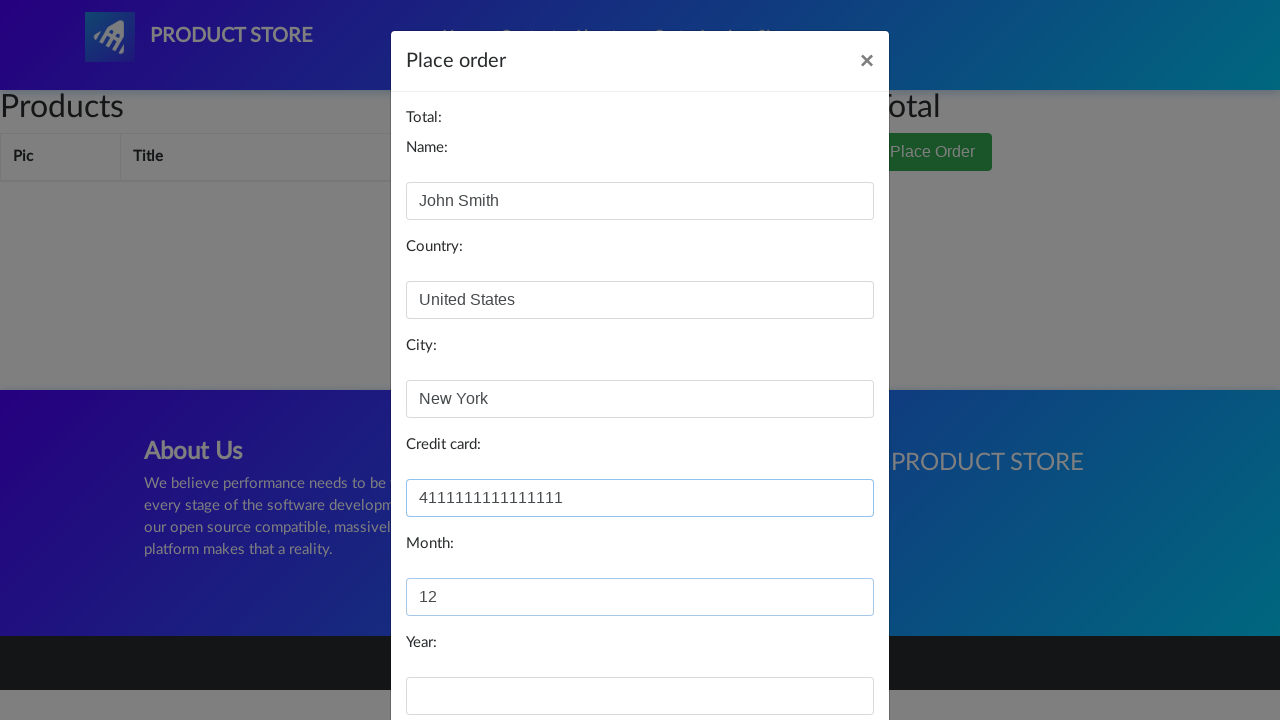

Filled in expiration year: 2025 on #year
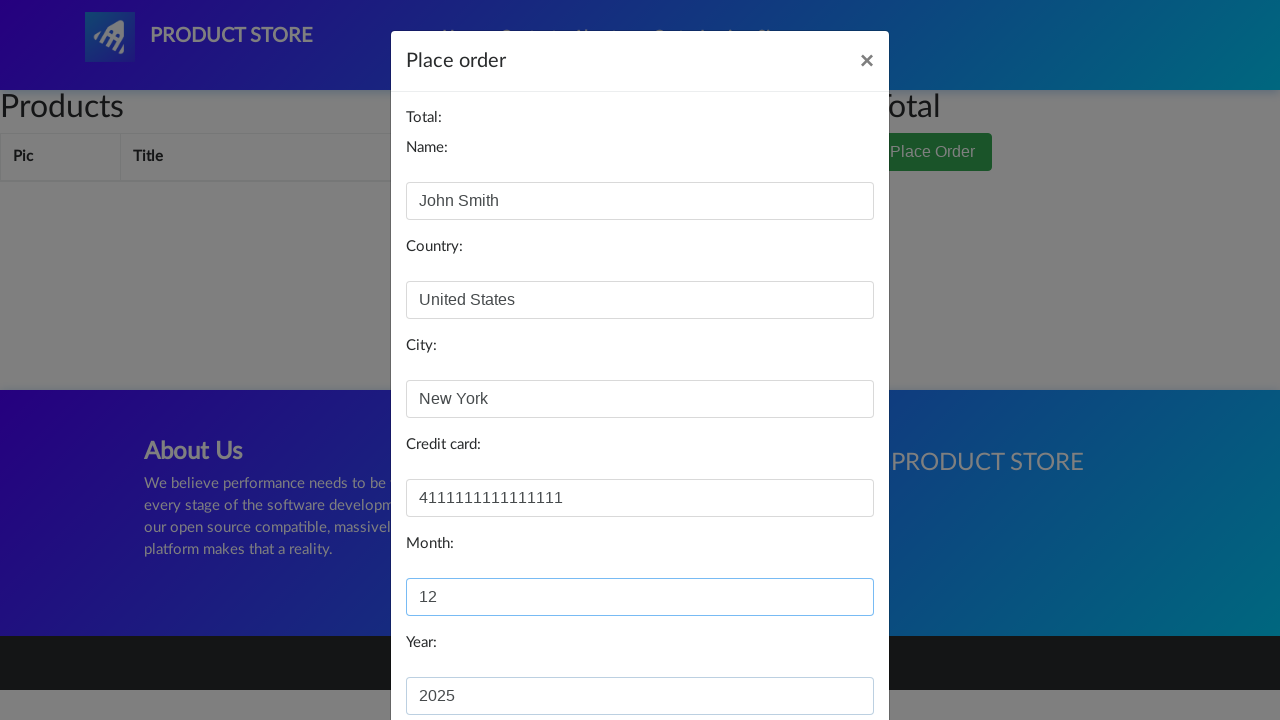

Clicked Purchase button to complete order at (823, 655) on button[onclick='purchaseOrder()']
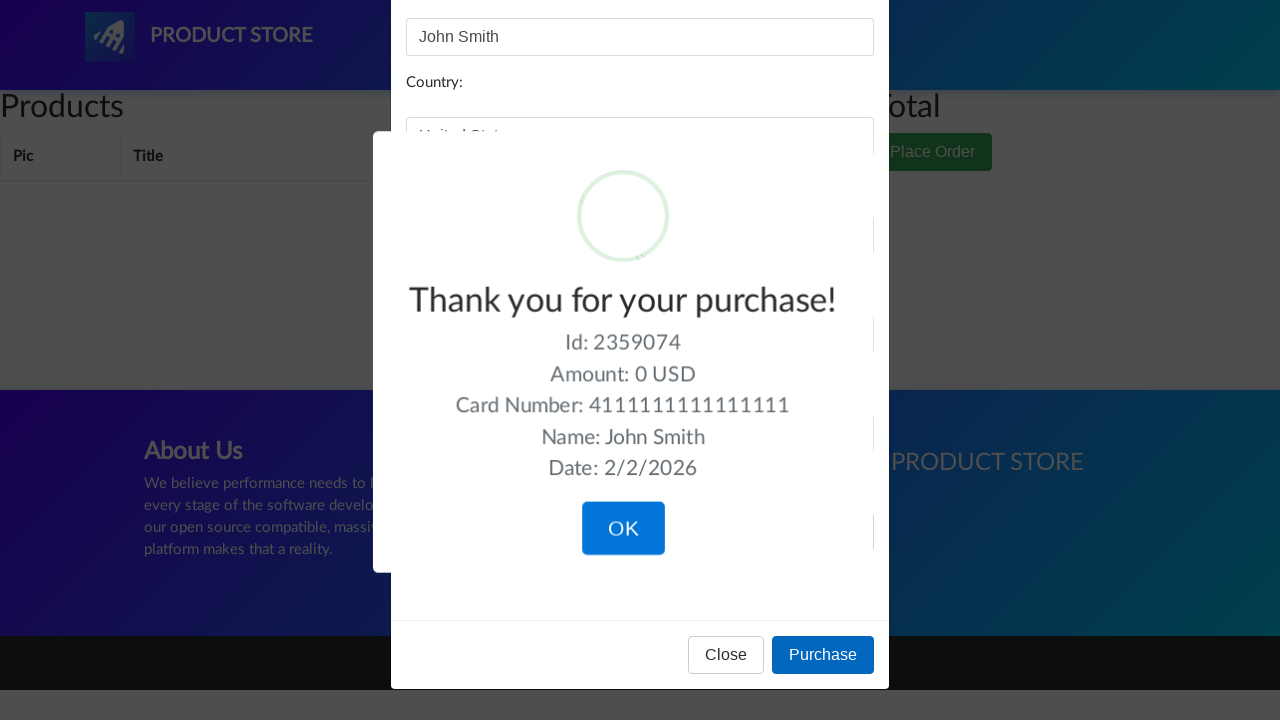

Order confirmation alert appeared
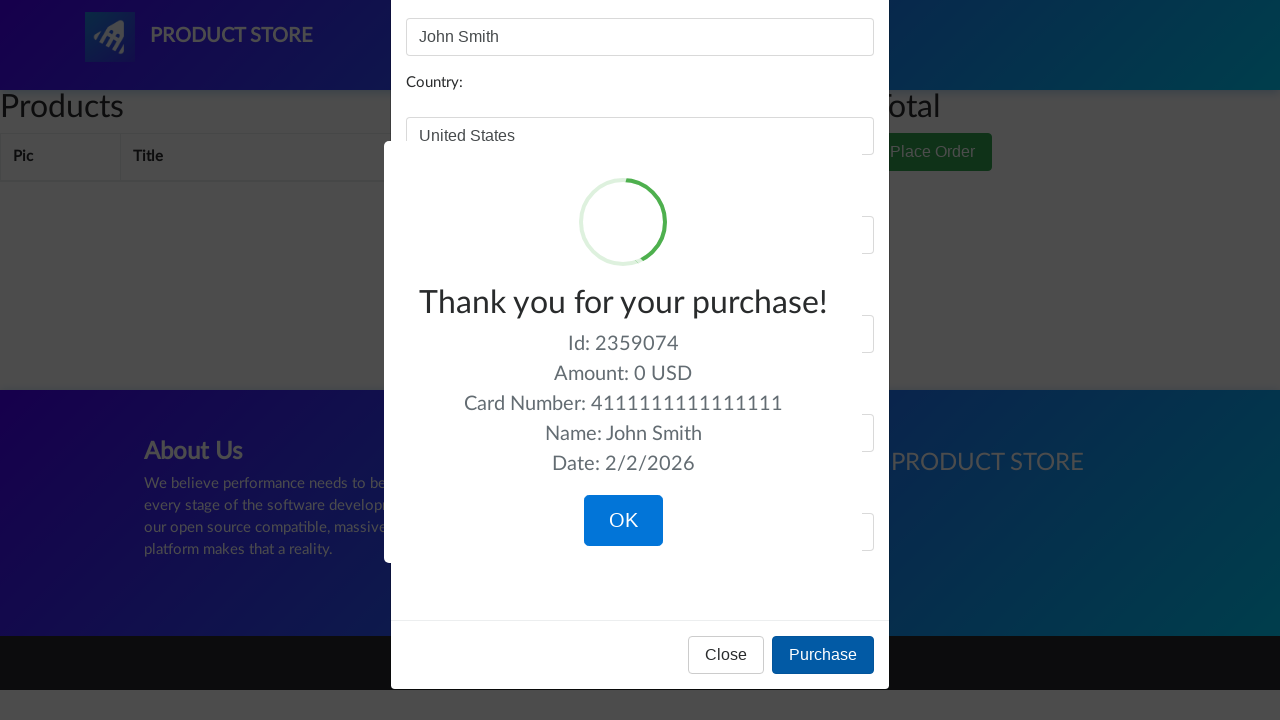

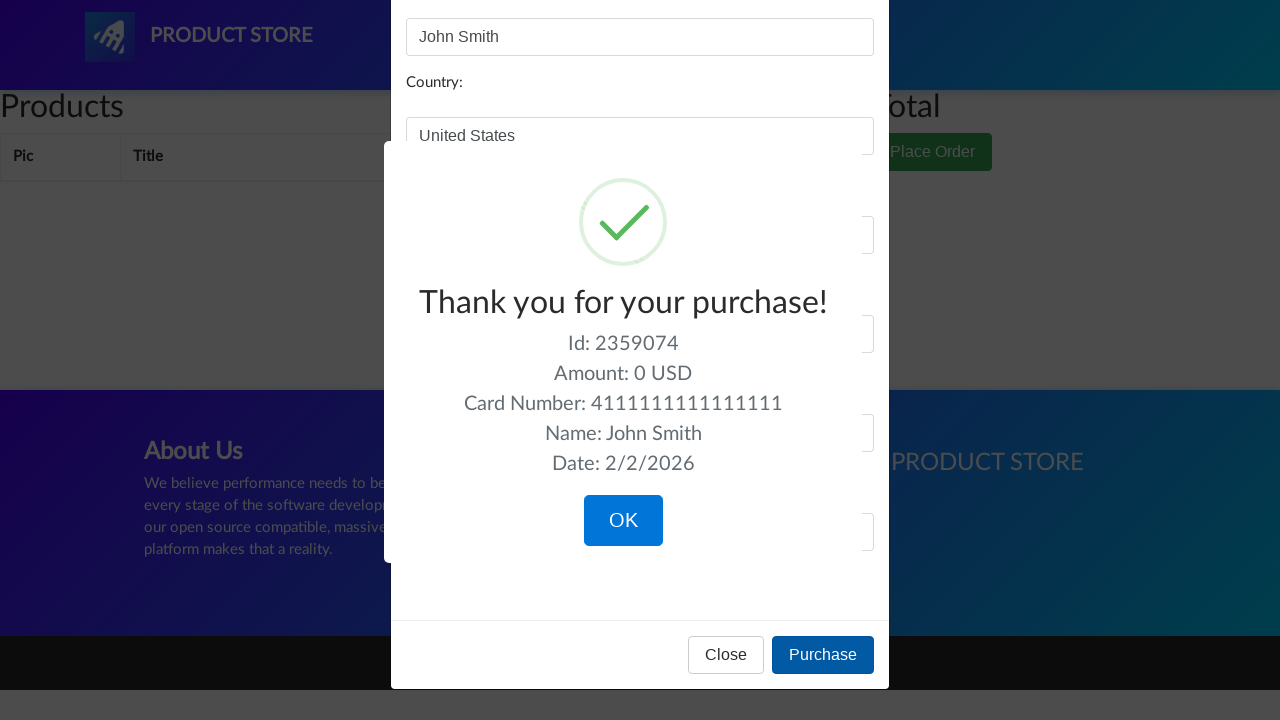